Tests the AngularJS homepage by entering a name in the input field and verifying the greeting message updates correctly

Starting URL: https://angularjs.org/

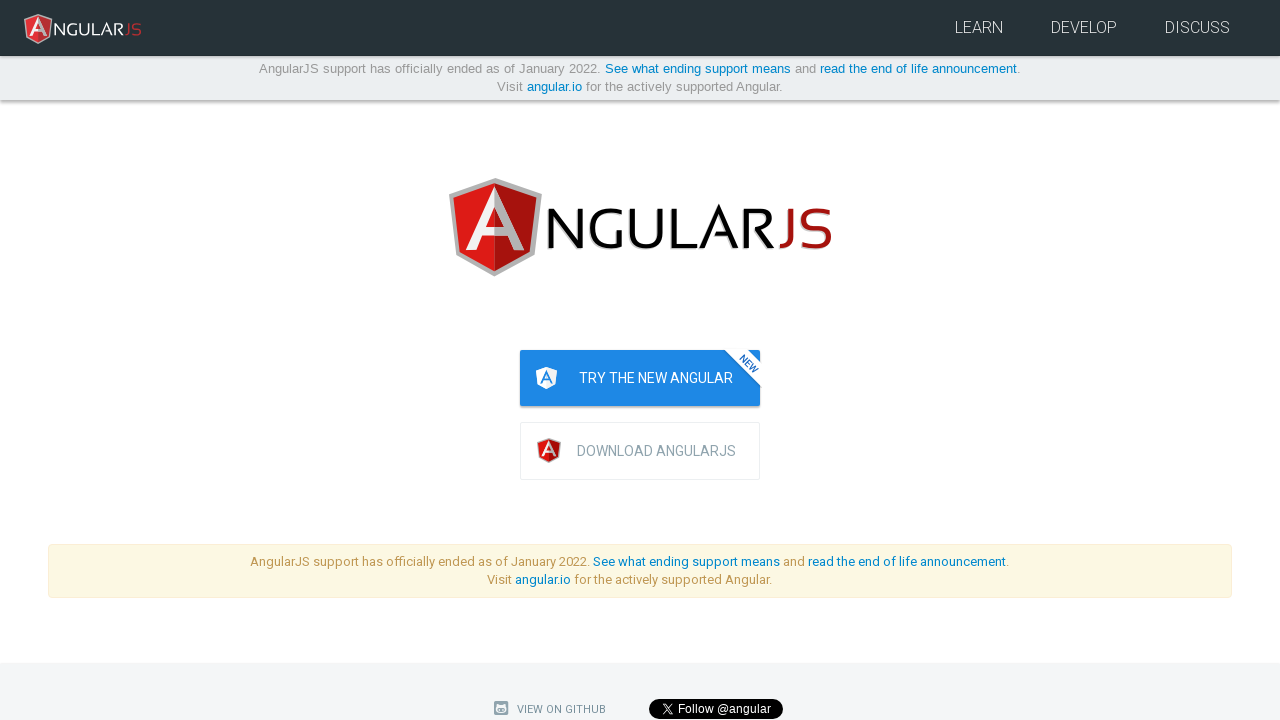

Filled input field with name 'Lakshmikanthan' on input[ng-model='yourName']
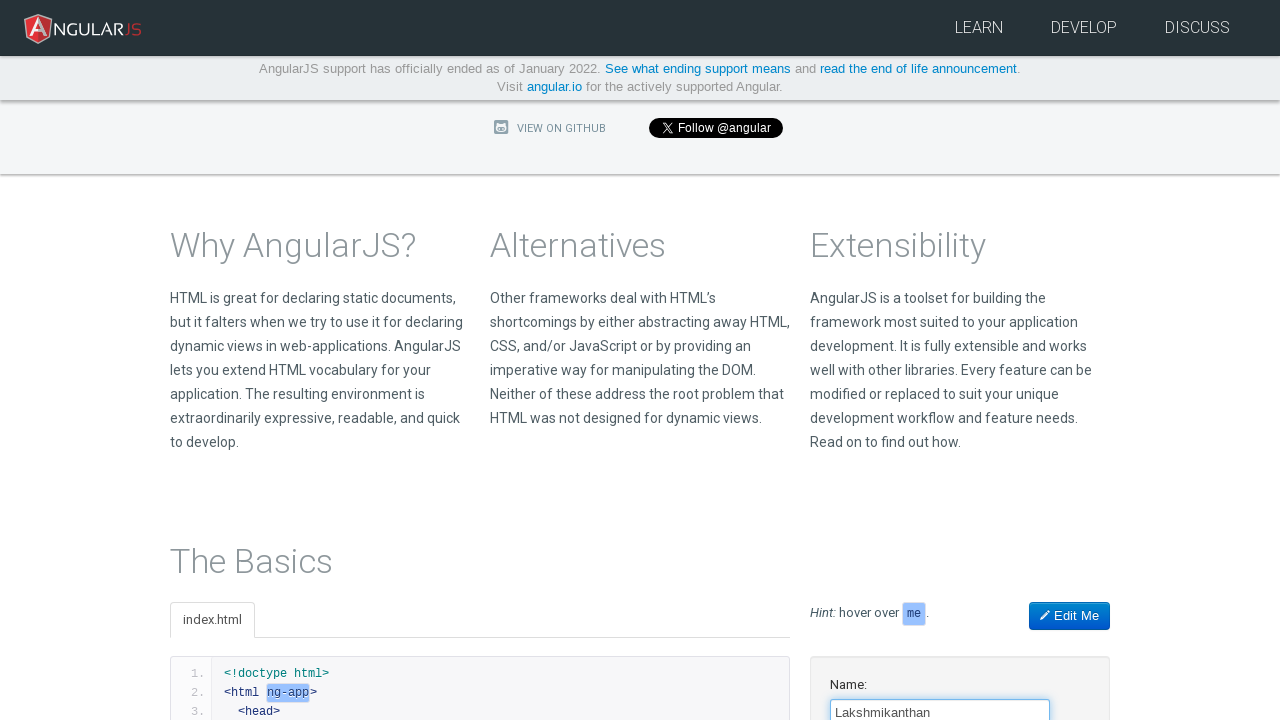

Greeting text element is visible and ready
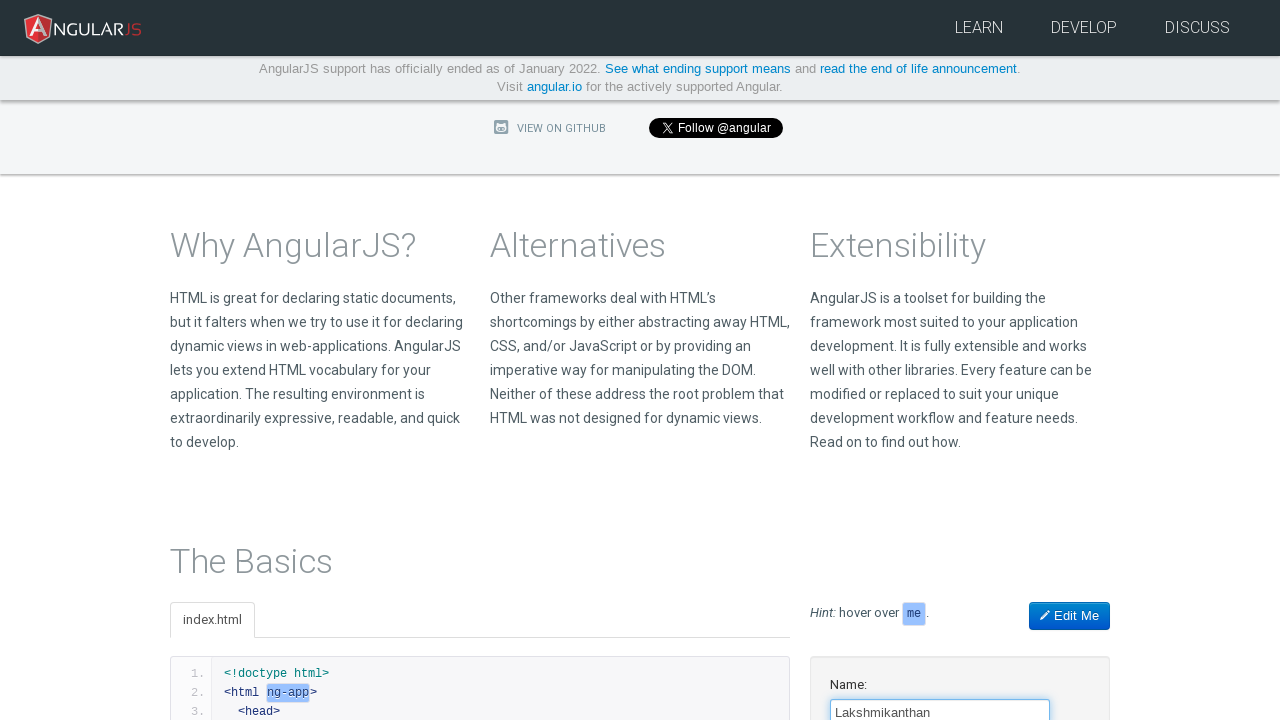

Verified greeting message displays 'Hello Lakshmikanthan!'
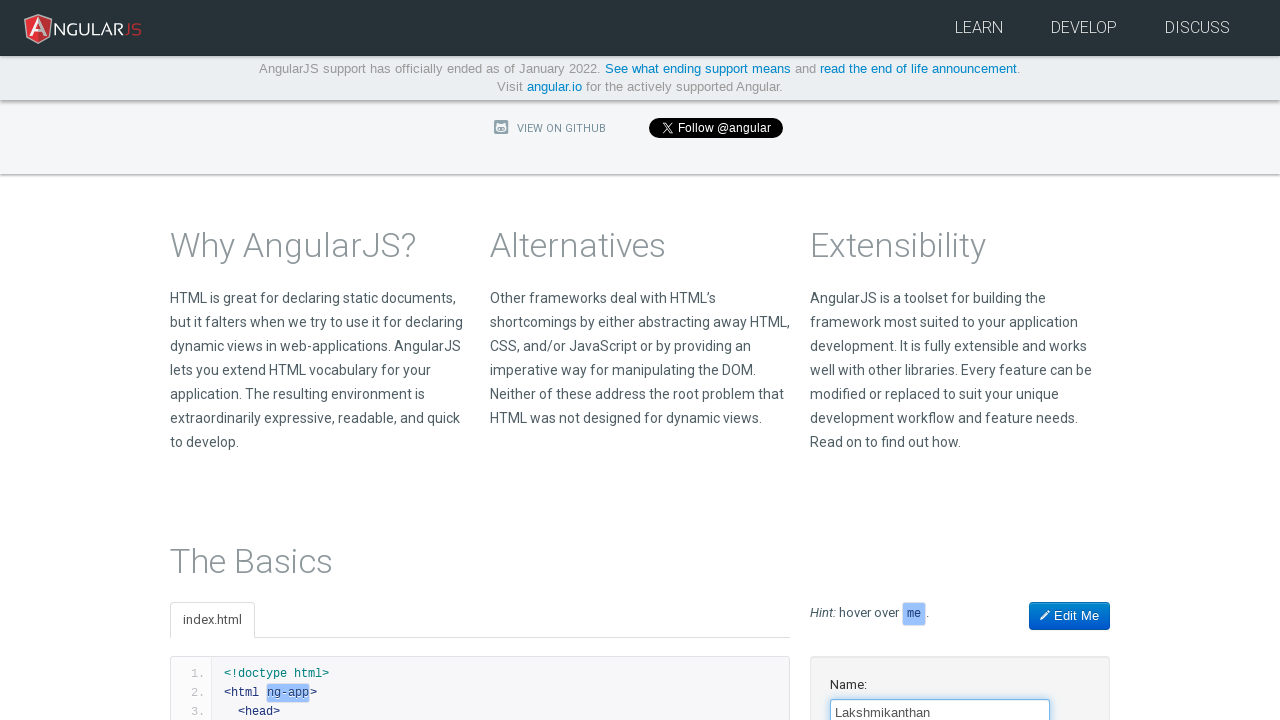

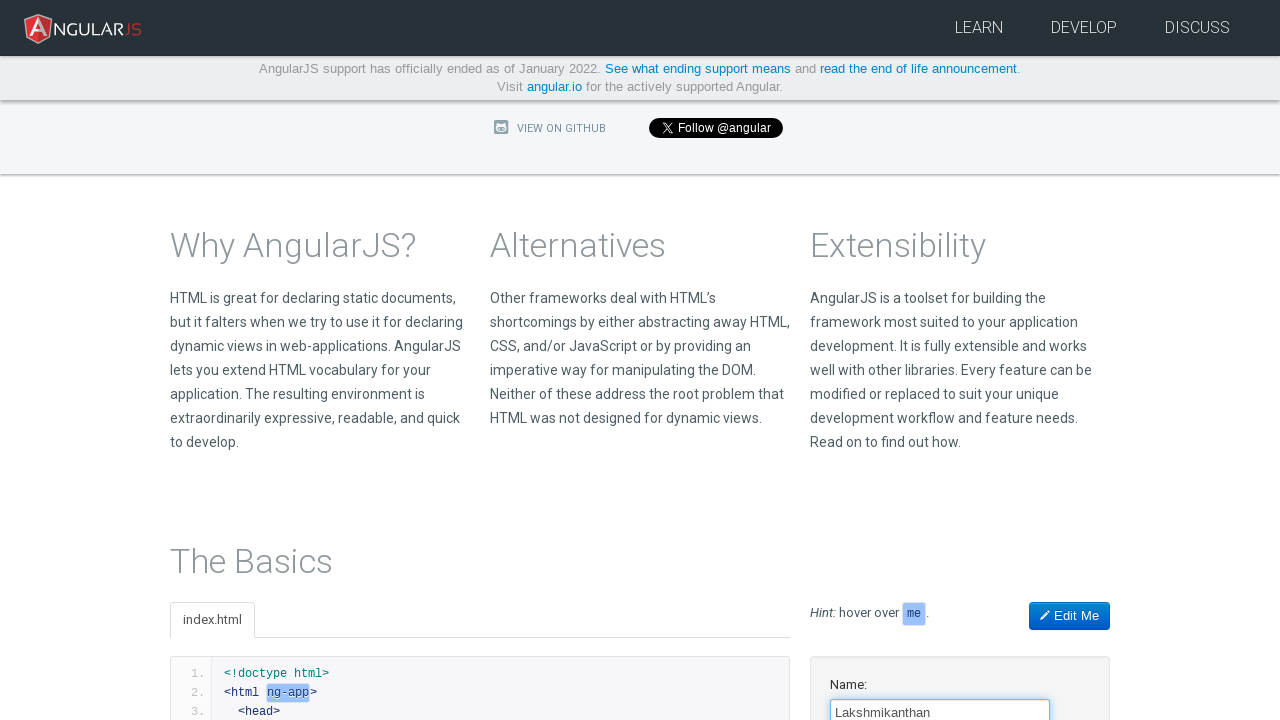